Tests iframe handling by switching to a frame, reading text from within it, then switching back to the main content

Starting URL: https://demoqa.com/frames

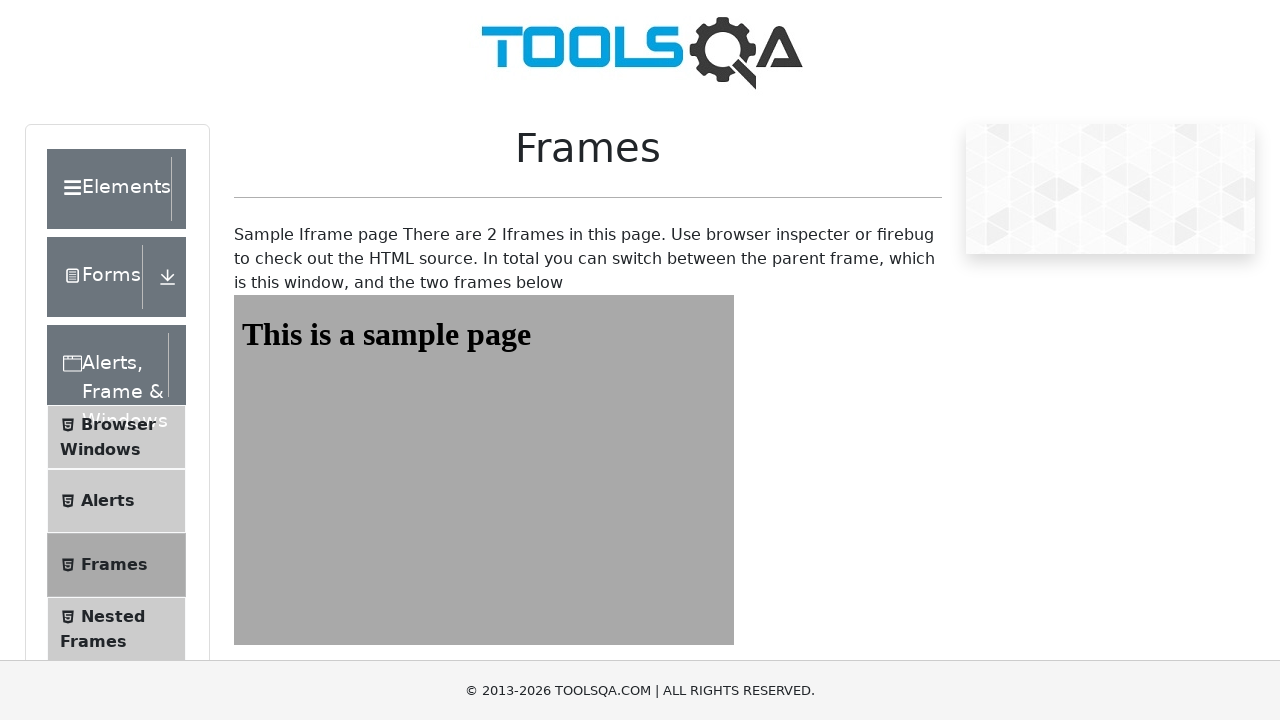

Navigated to Frames test page at https://demoqa.com/frames
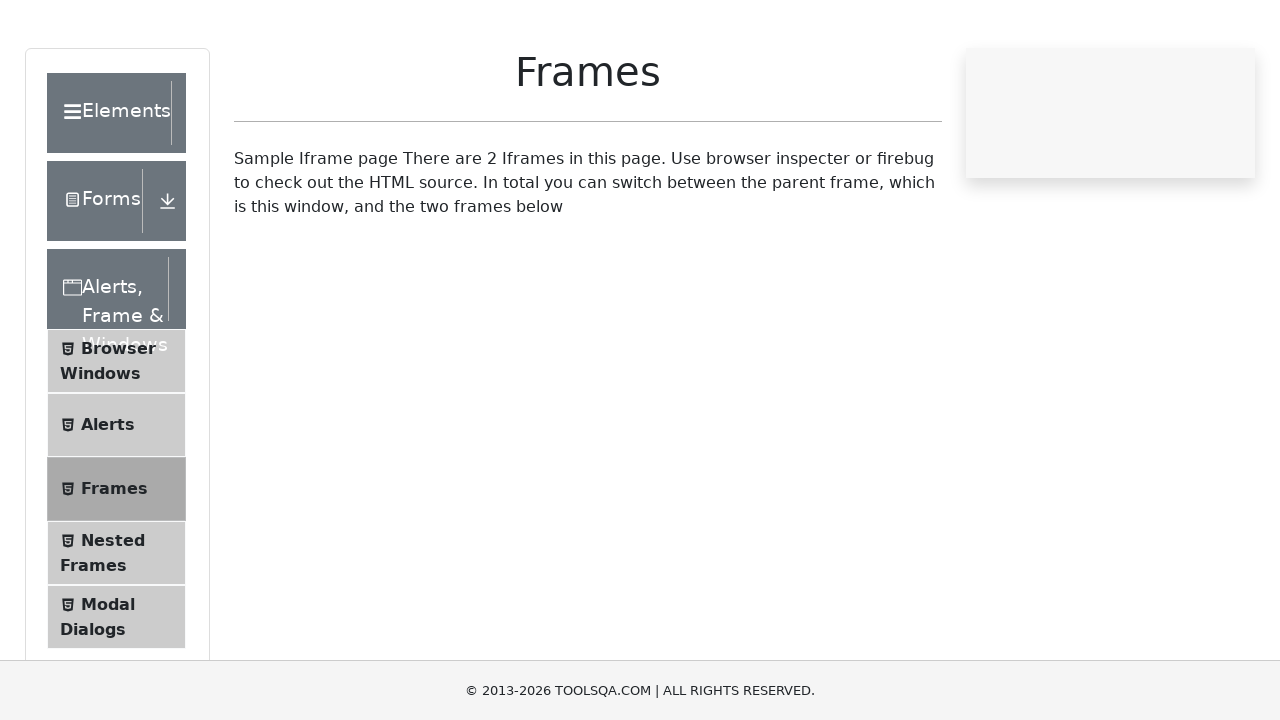

Located iframe element with id 'frame1'
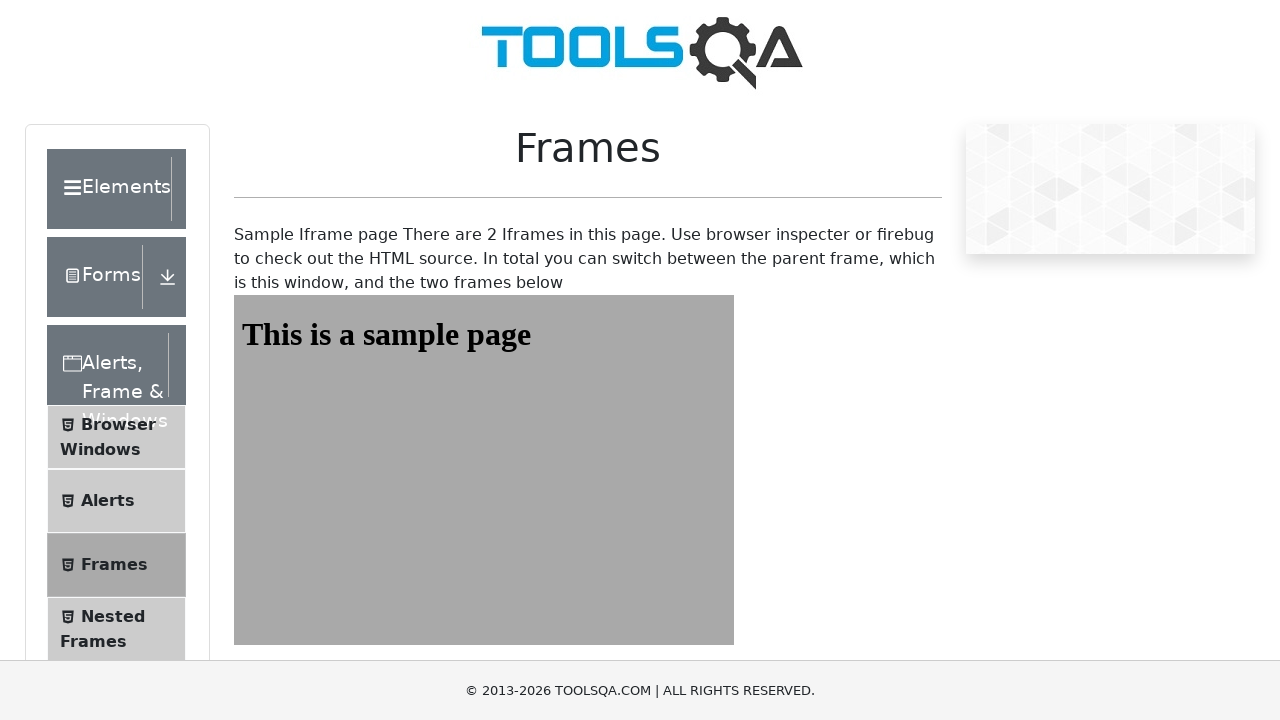

Retrieved text content from iframe heading: 'This is a sample page'
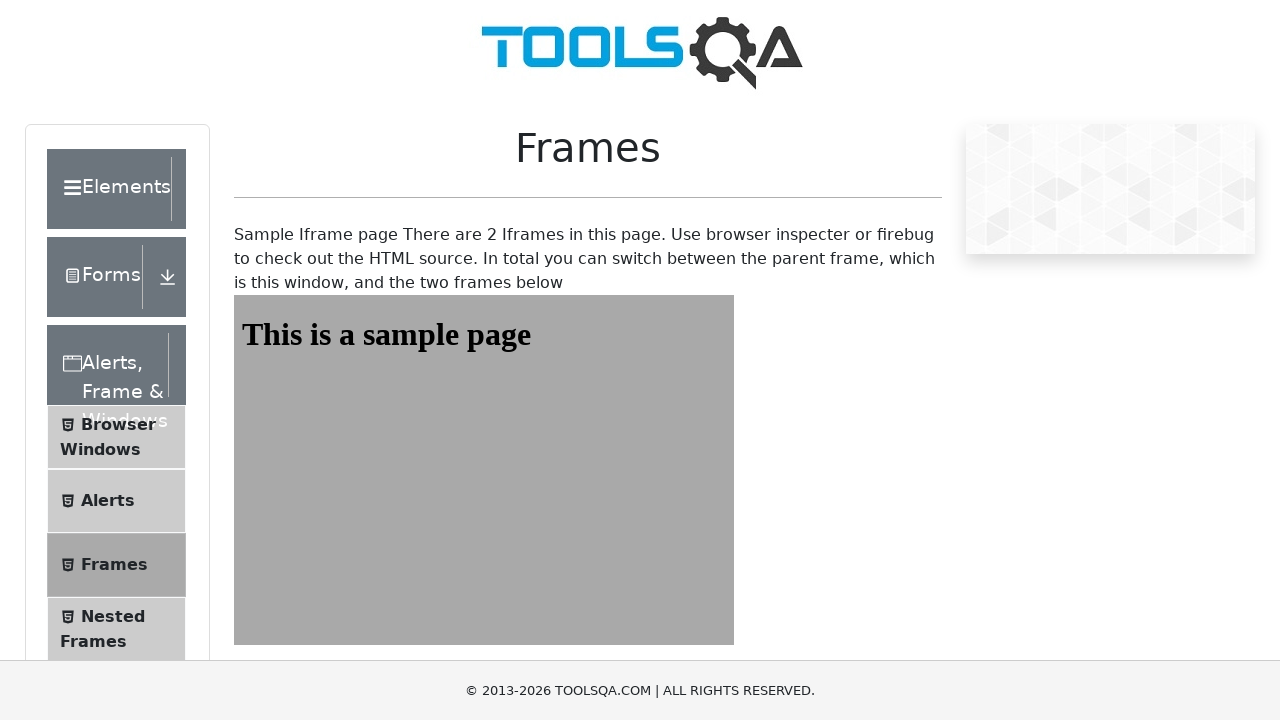

Retrieved text content from main page header: 'Frames'
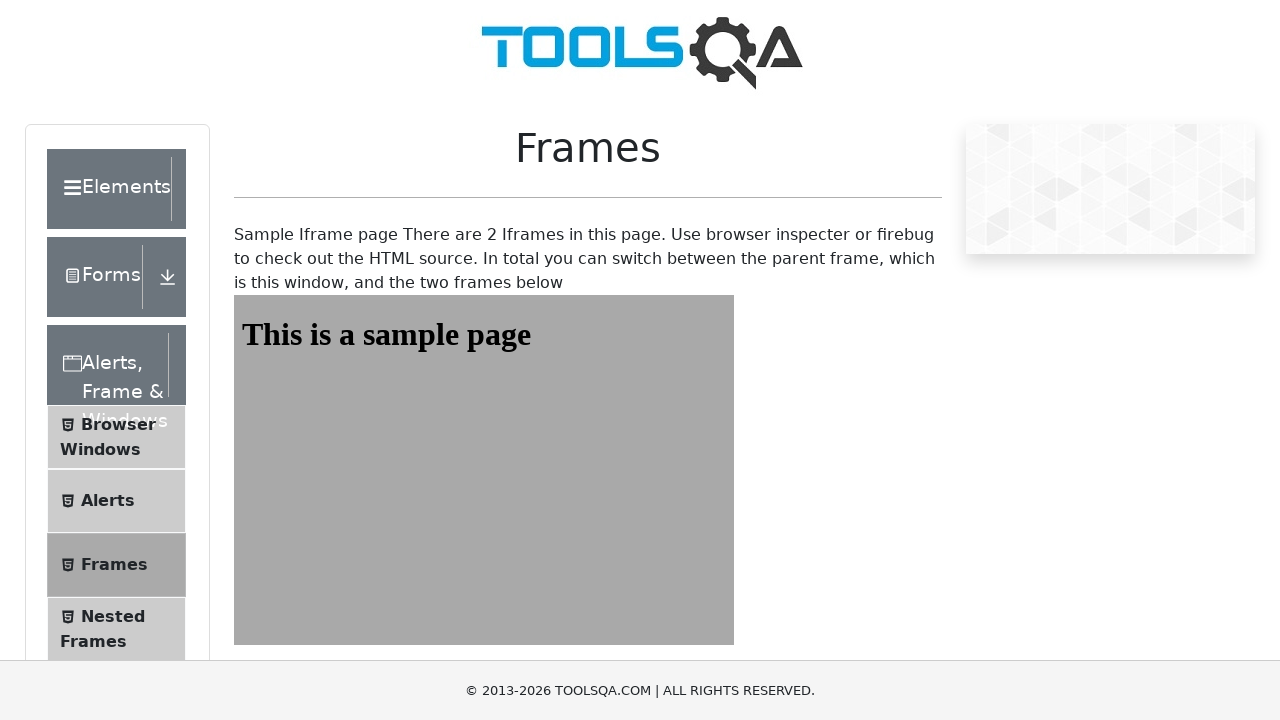

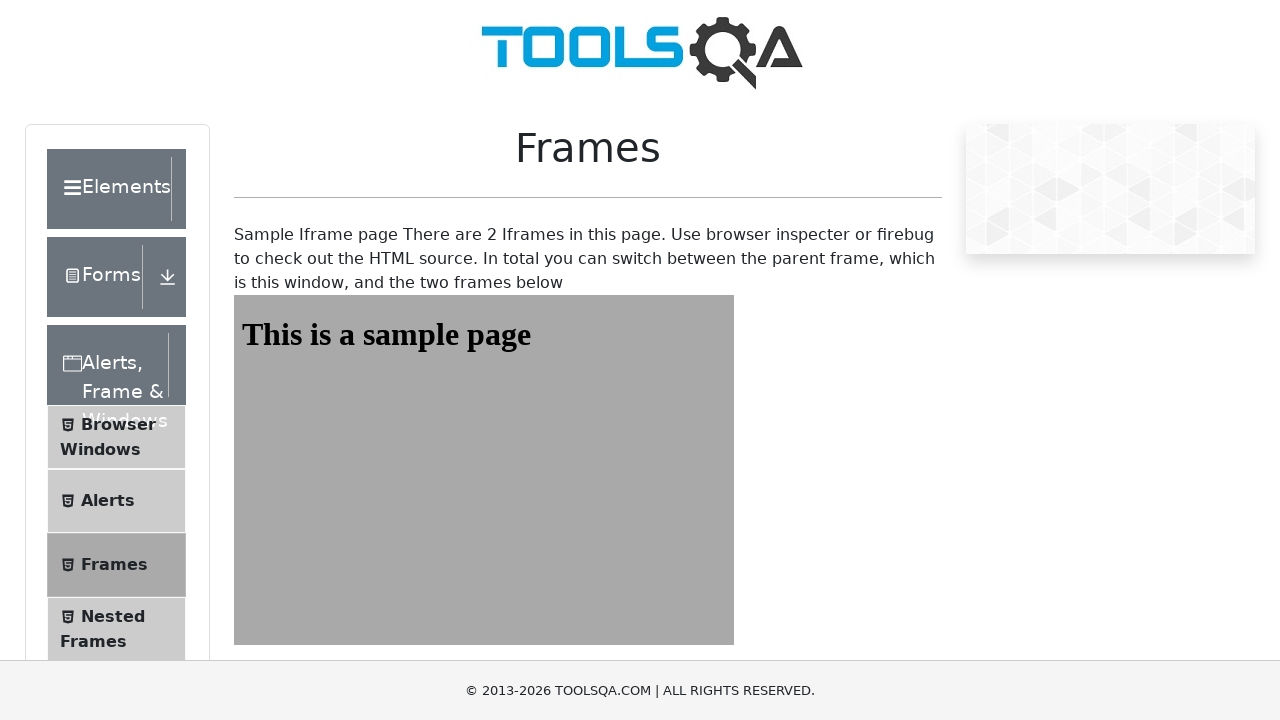